Tests search functionality on an e-commerce webshop by searching for "for" keyword and verifying the expected book results are displayed

Starting URL: https://danube-webshop.herokuapp.com/

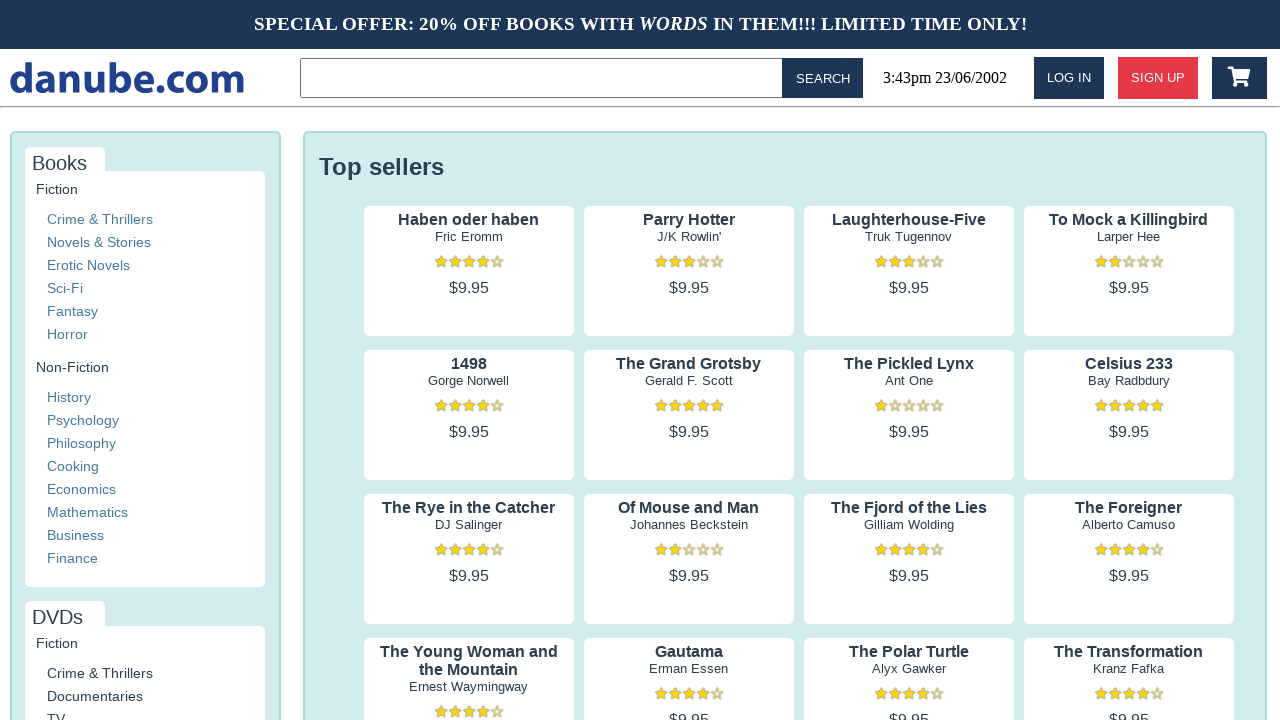

Clicked on the search input field in the topbar at (545, 78) on .topbar > input
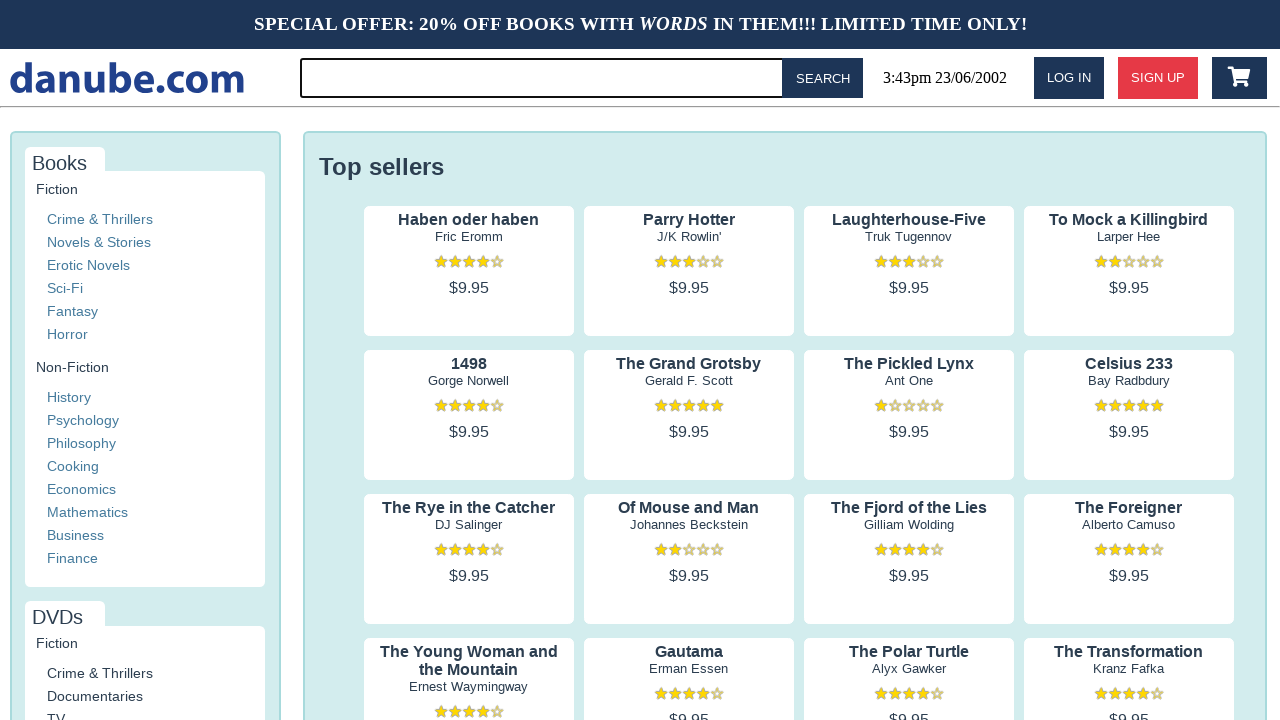

Filled search input with keyword 'for' on .topbar > input
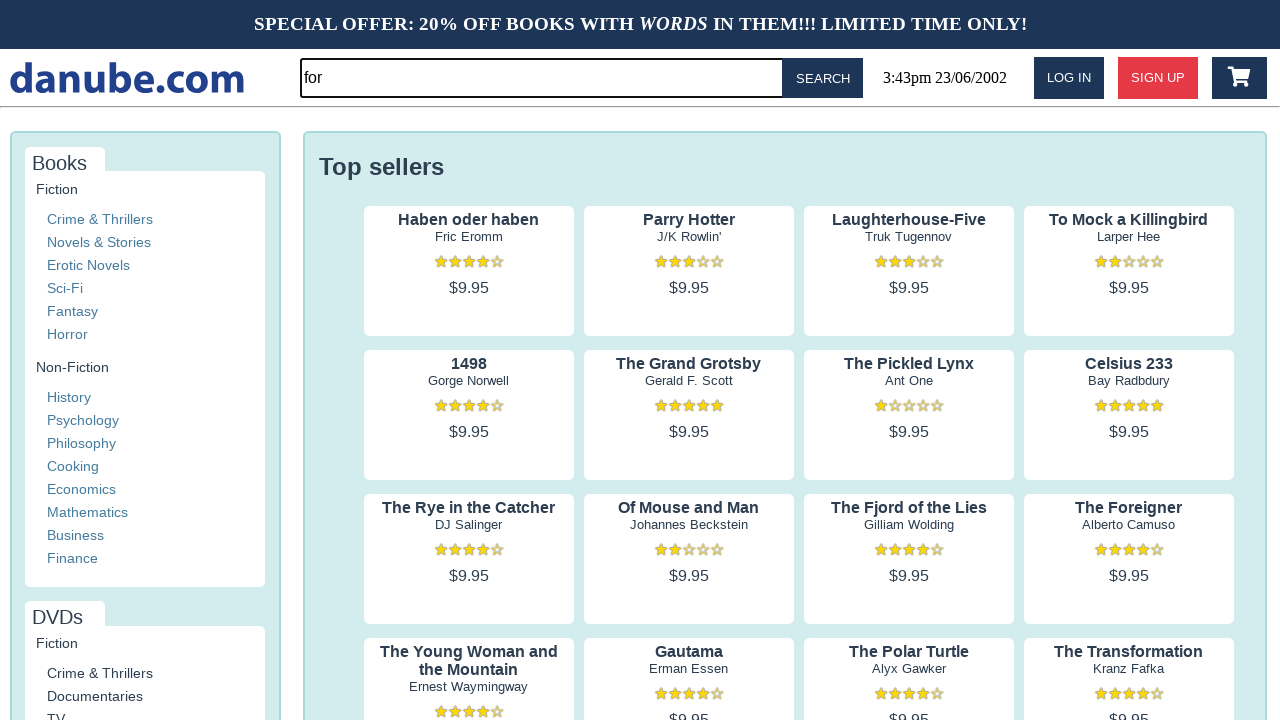

Clicked the search button to execute search at (823, 78) on #button-search
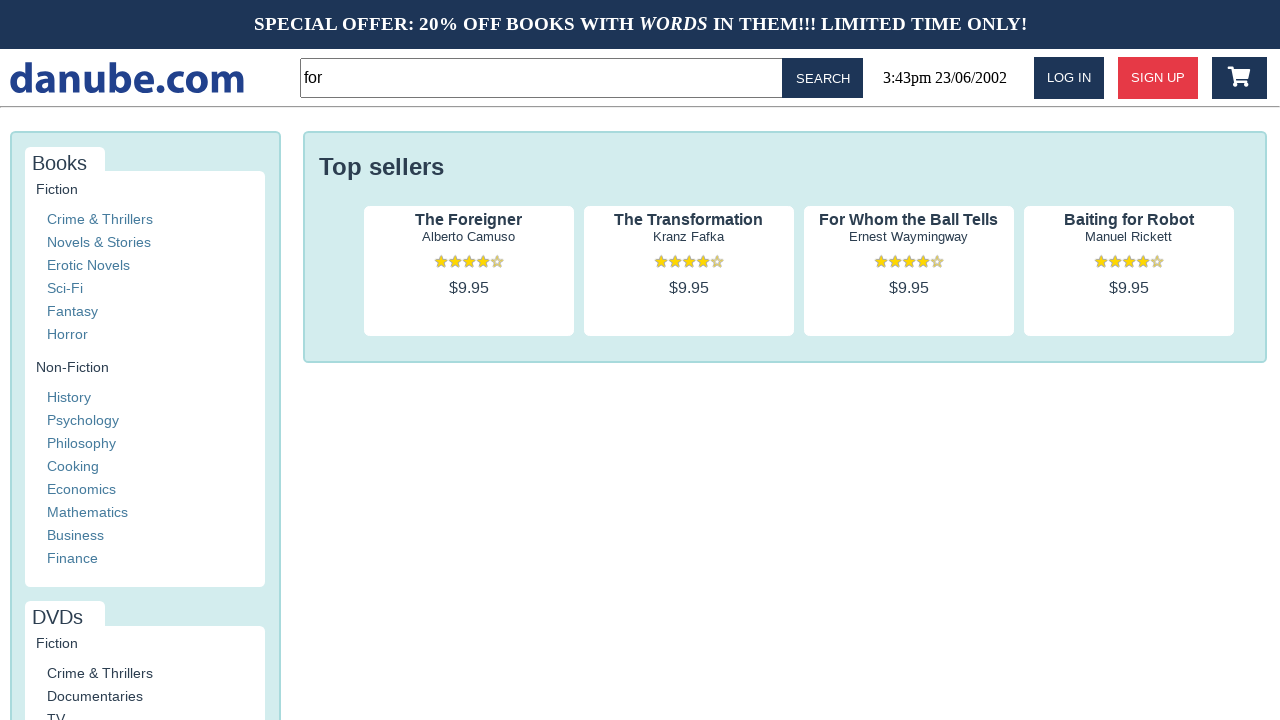

Search results loaded and first result title is visible
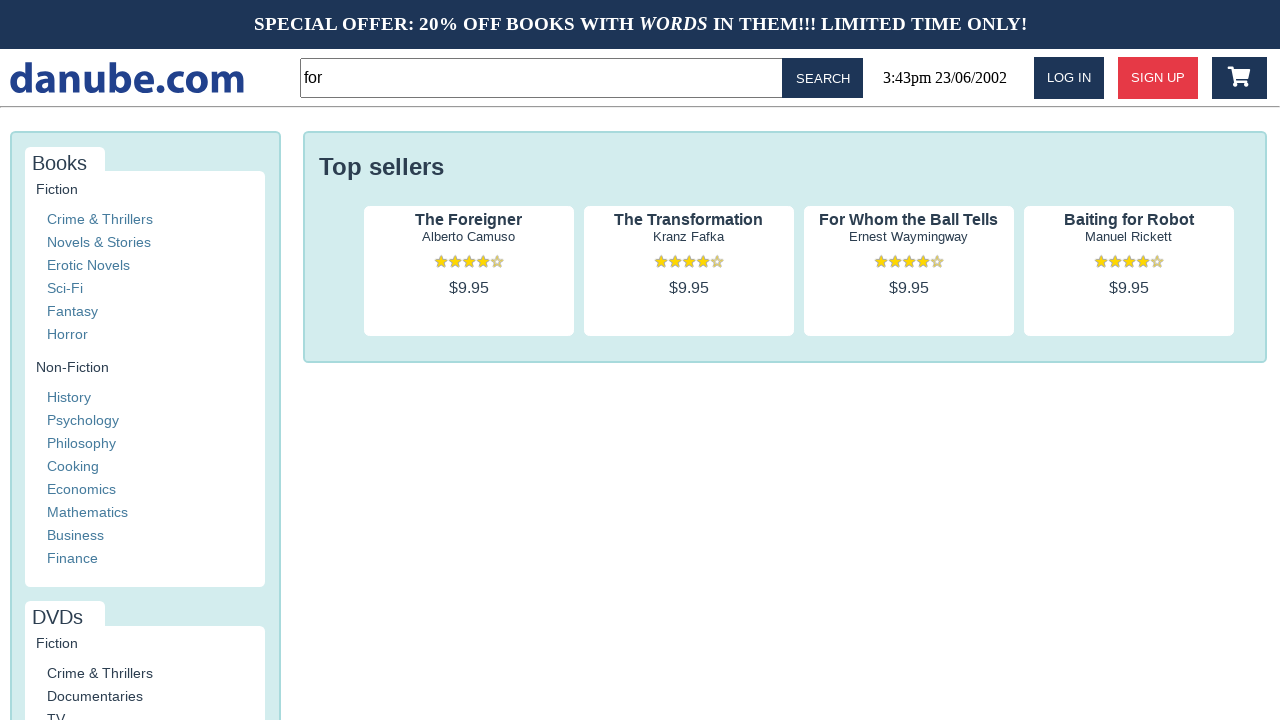

Verified that search results with book titles are displayed
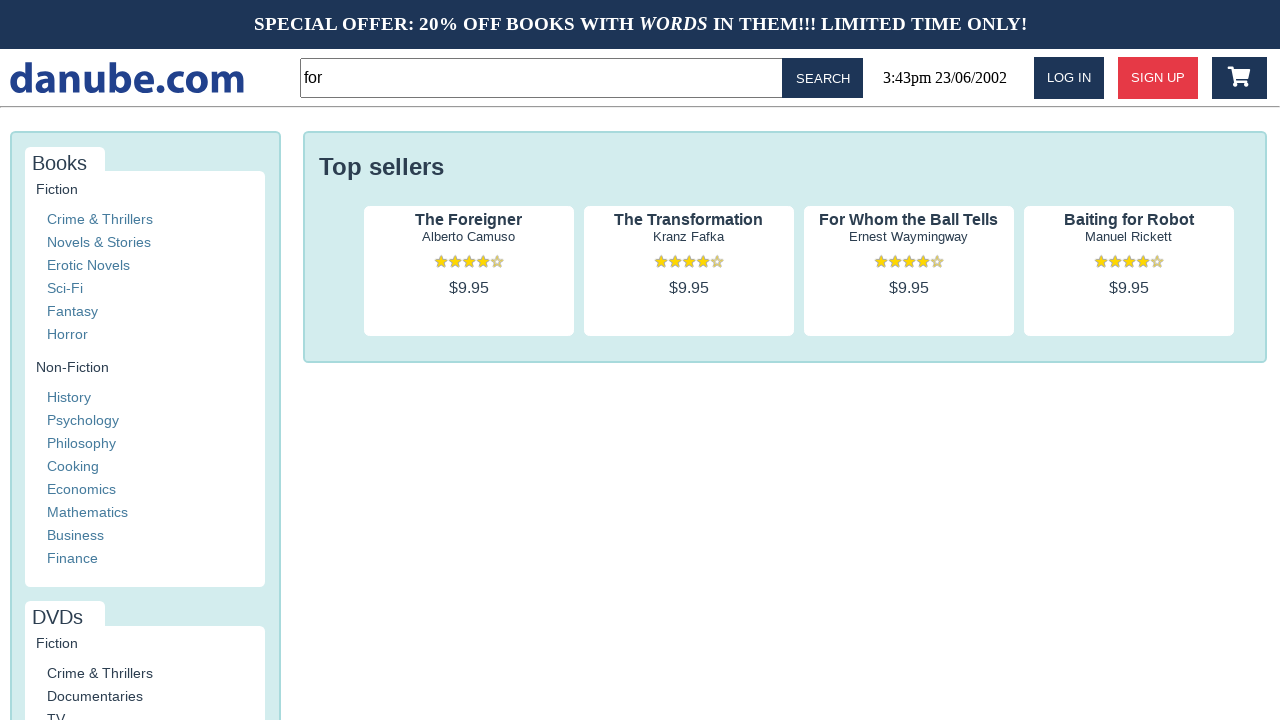

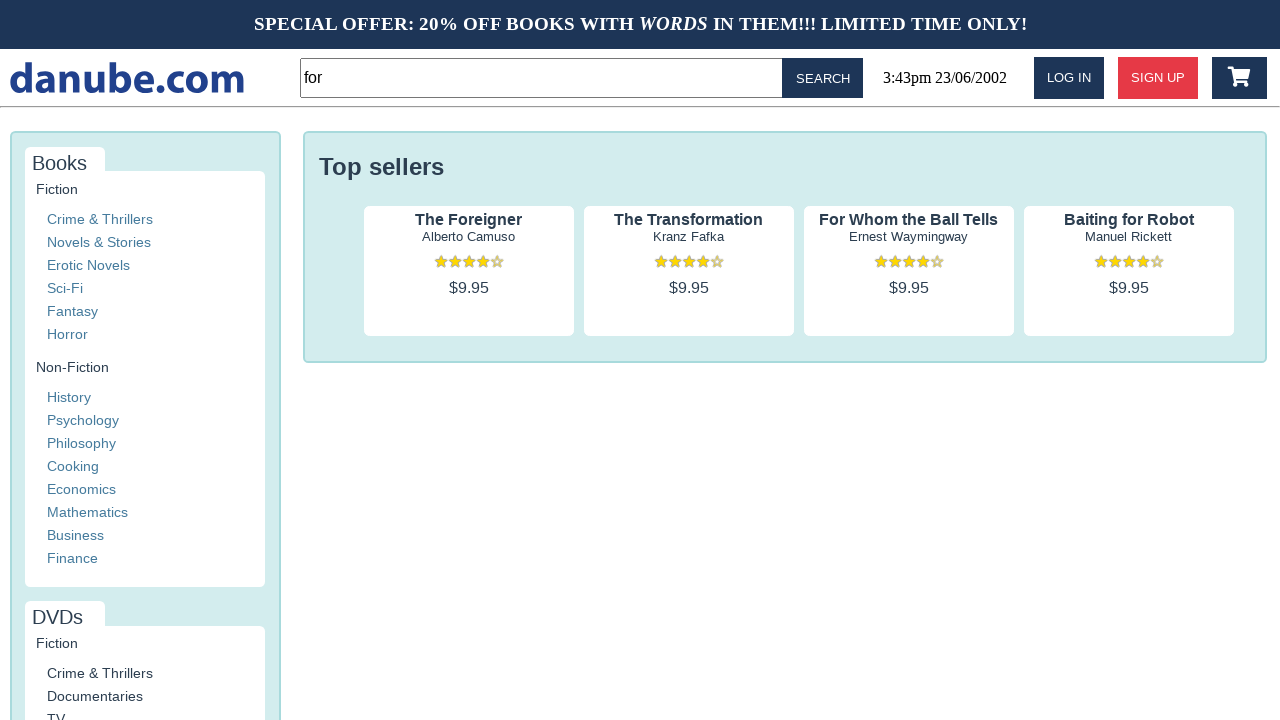